Navigates to the Adam Choi football statistics website's detailed overs page and verifies the page loads successfully.

Starting URL: https://www.adamchoi.co.uk/overs/detailed

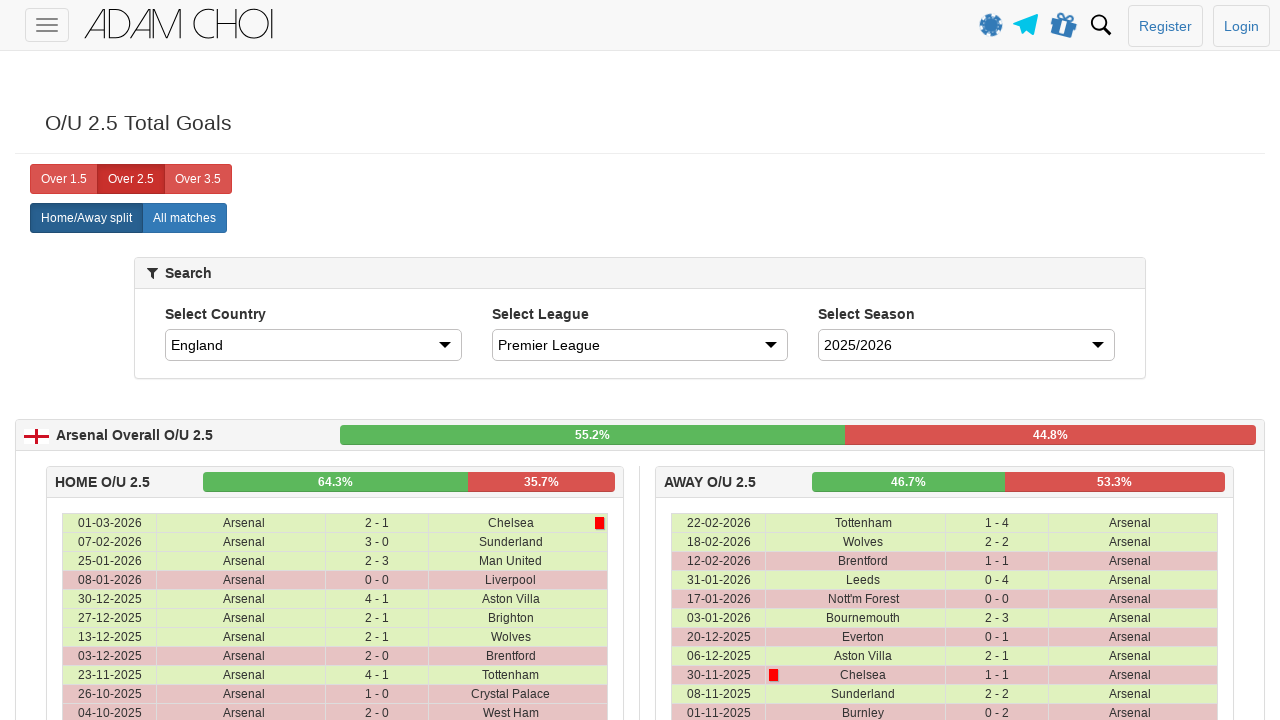

Waited for page DOM to be fully loaded
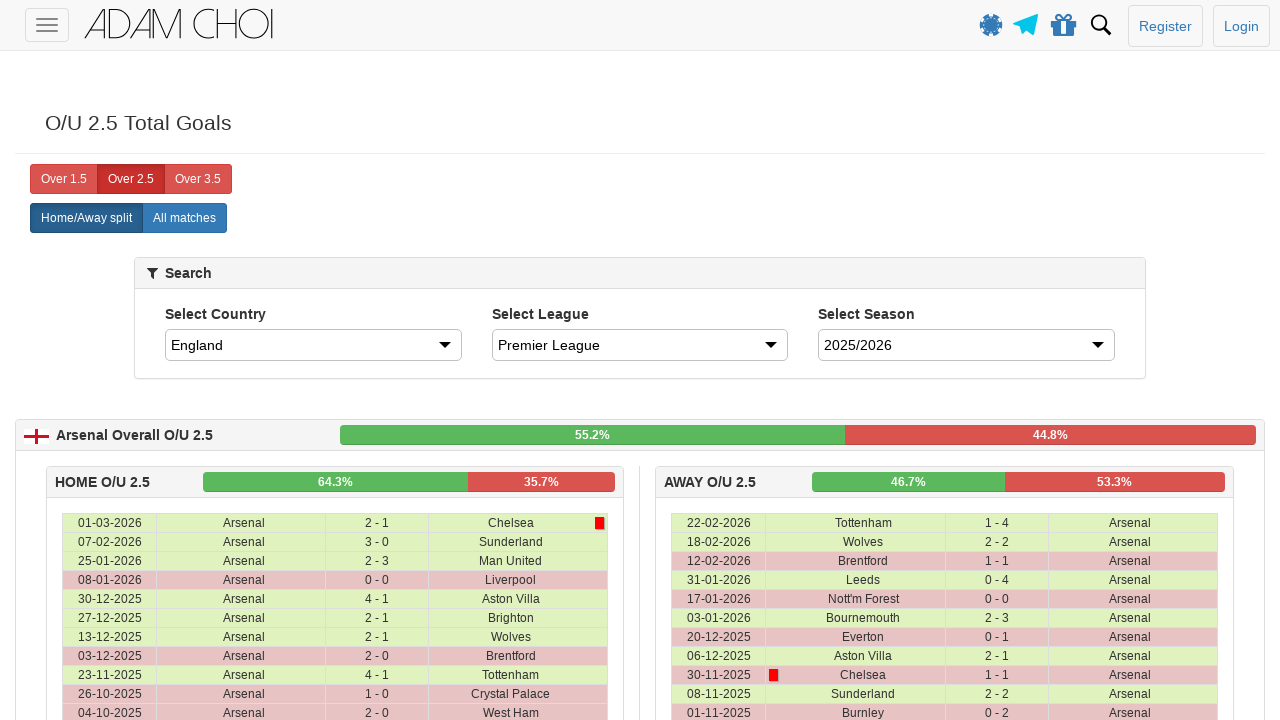

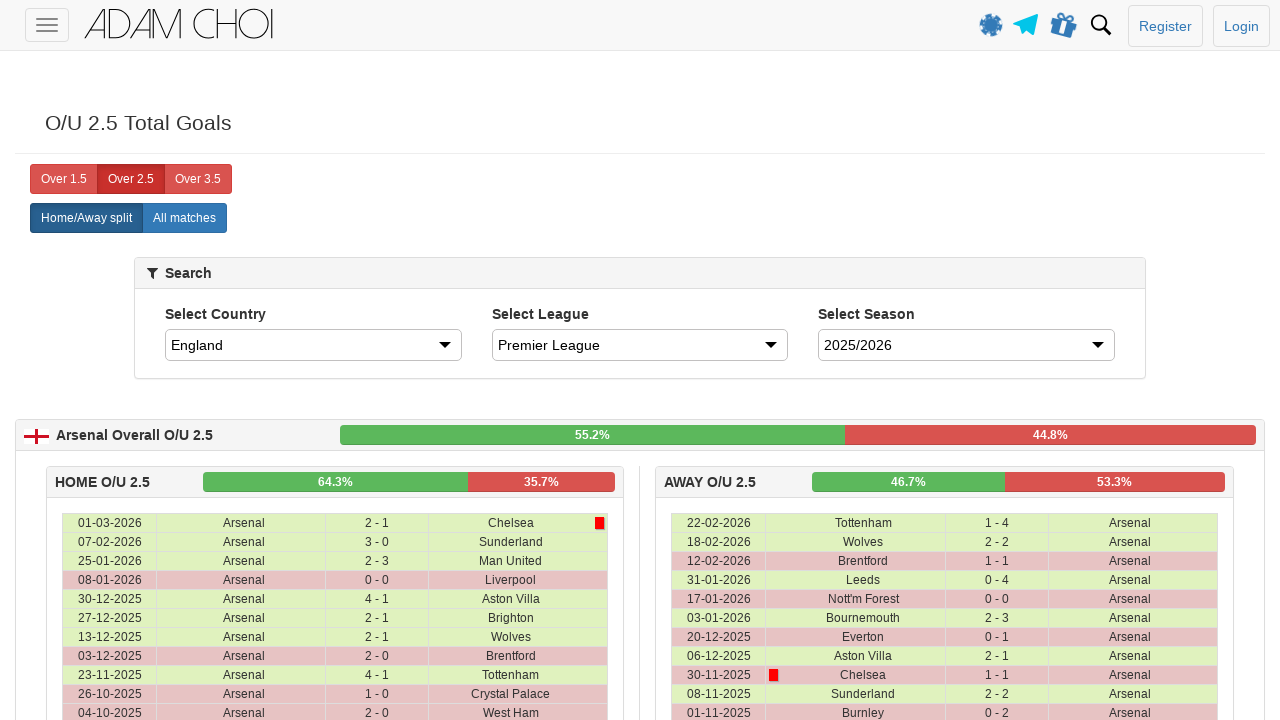